Tests mouse hover functionality by hovering over a button and interacting with the revealed menu options

Starting URL: https://rahulshettyacademy.com/AutomationPractice/

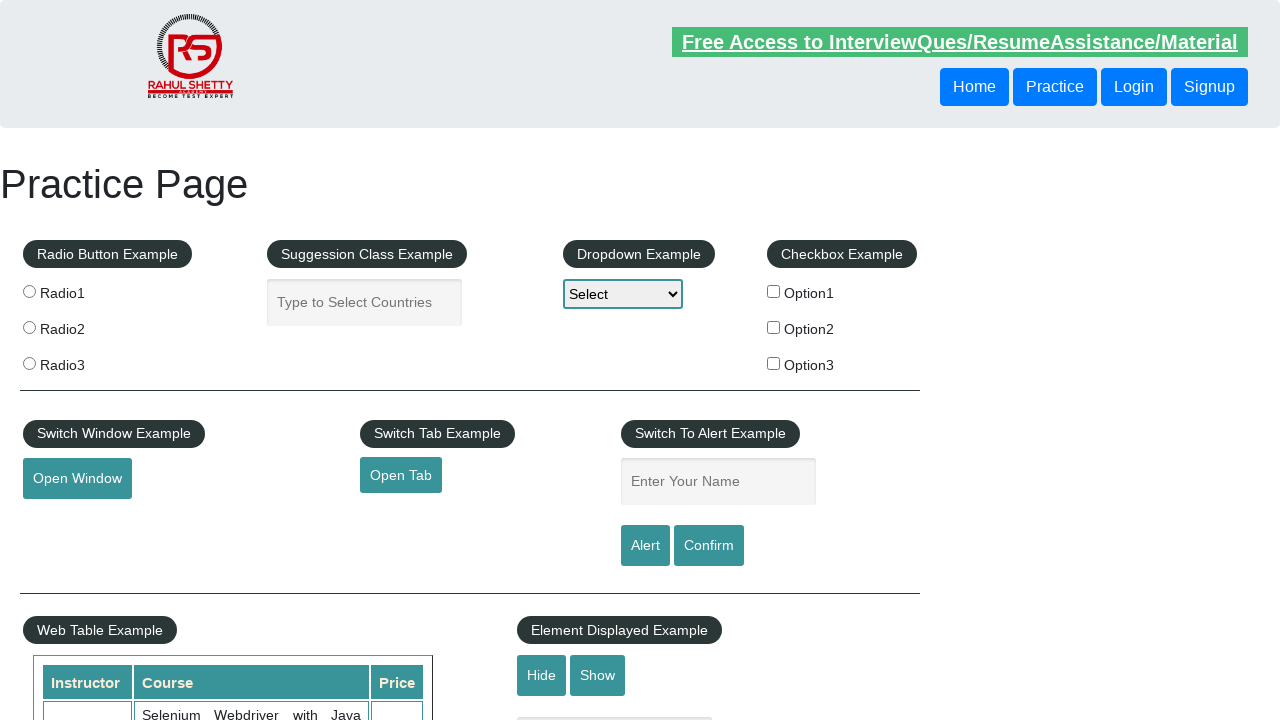

Hovered over mouse hover button at (83, 361) on #mousehover
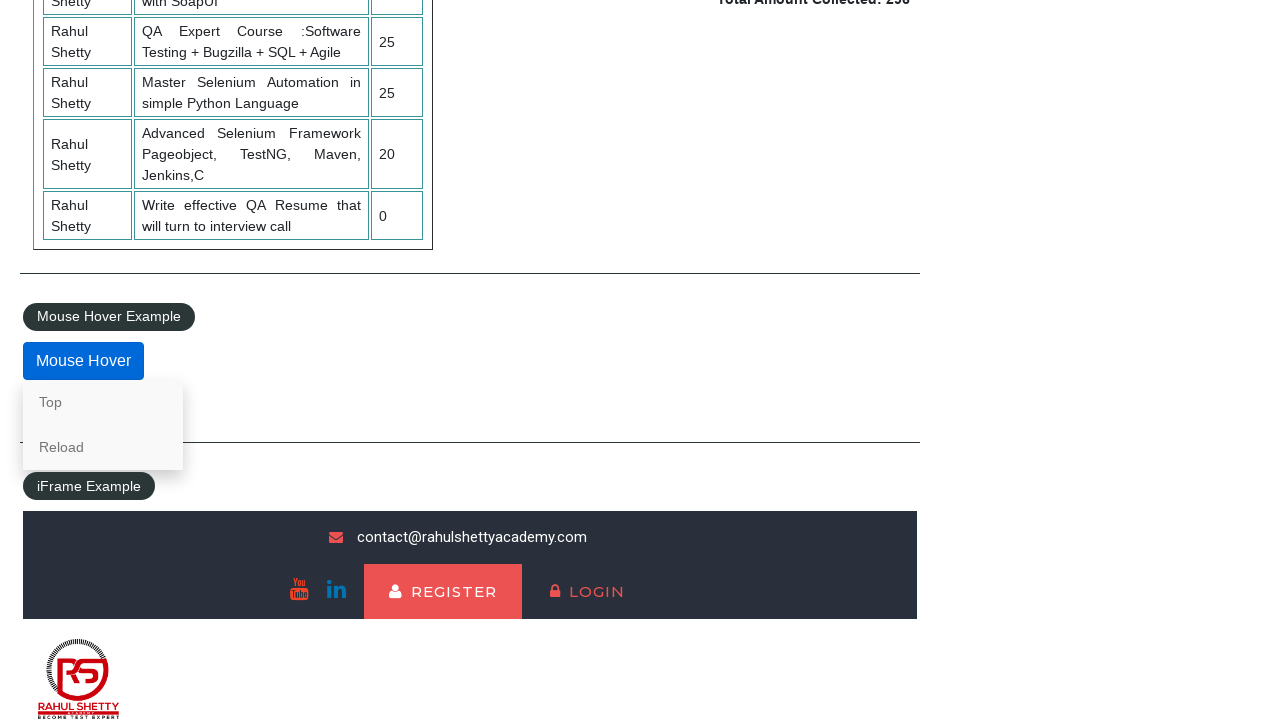

Hover menu content appeared
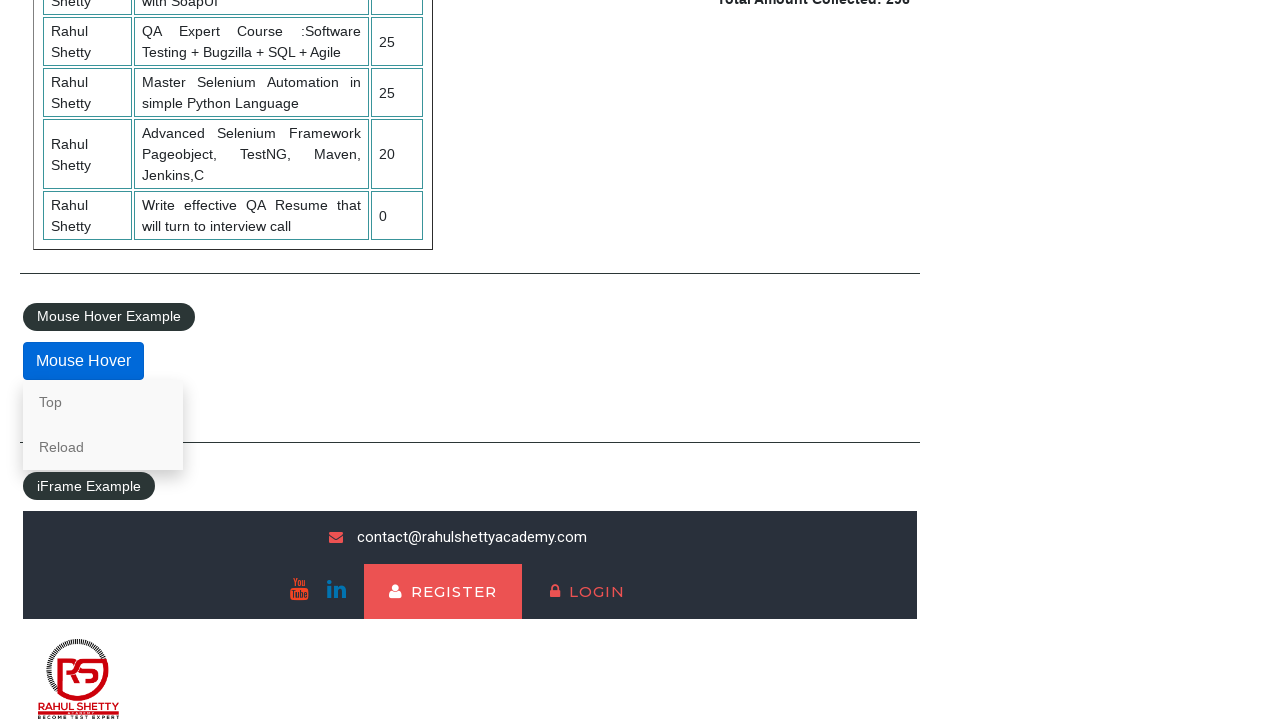

Located 2 menu options in hover content
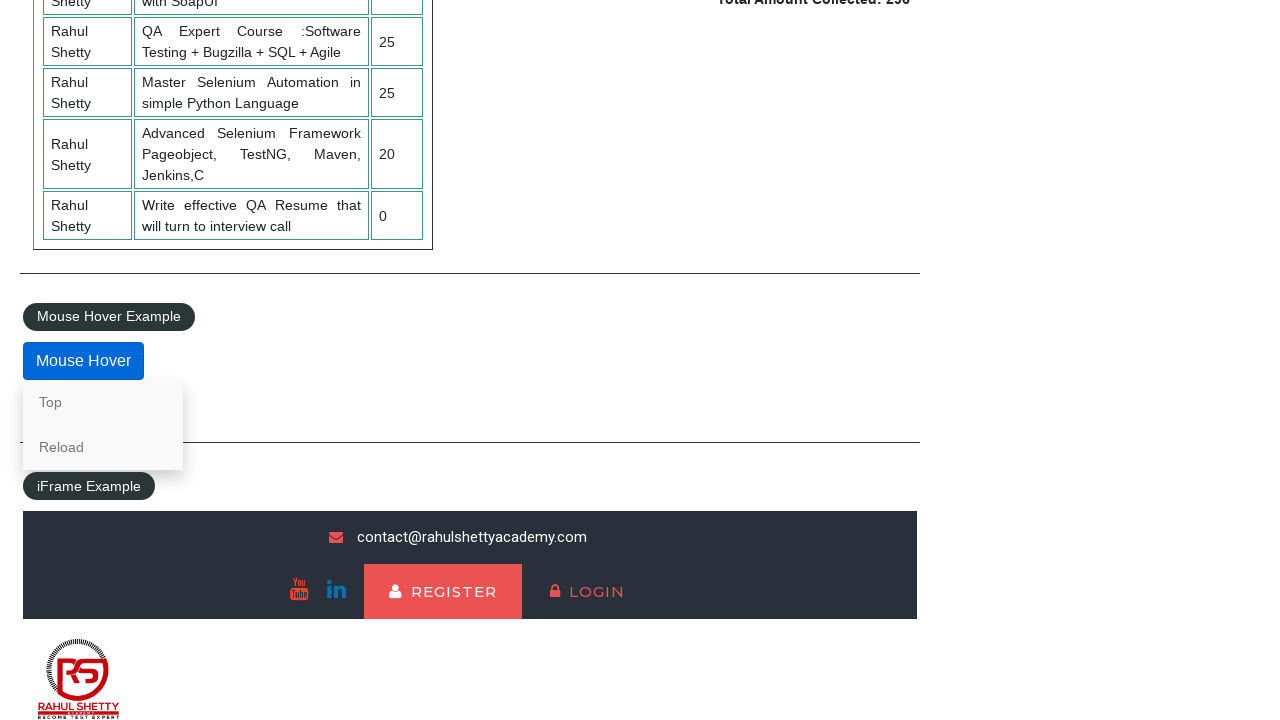

Retrieved text content from menu option: Top
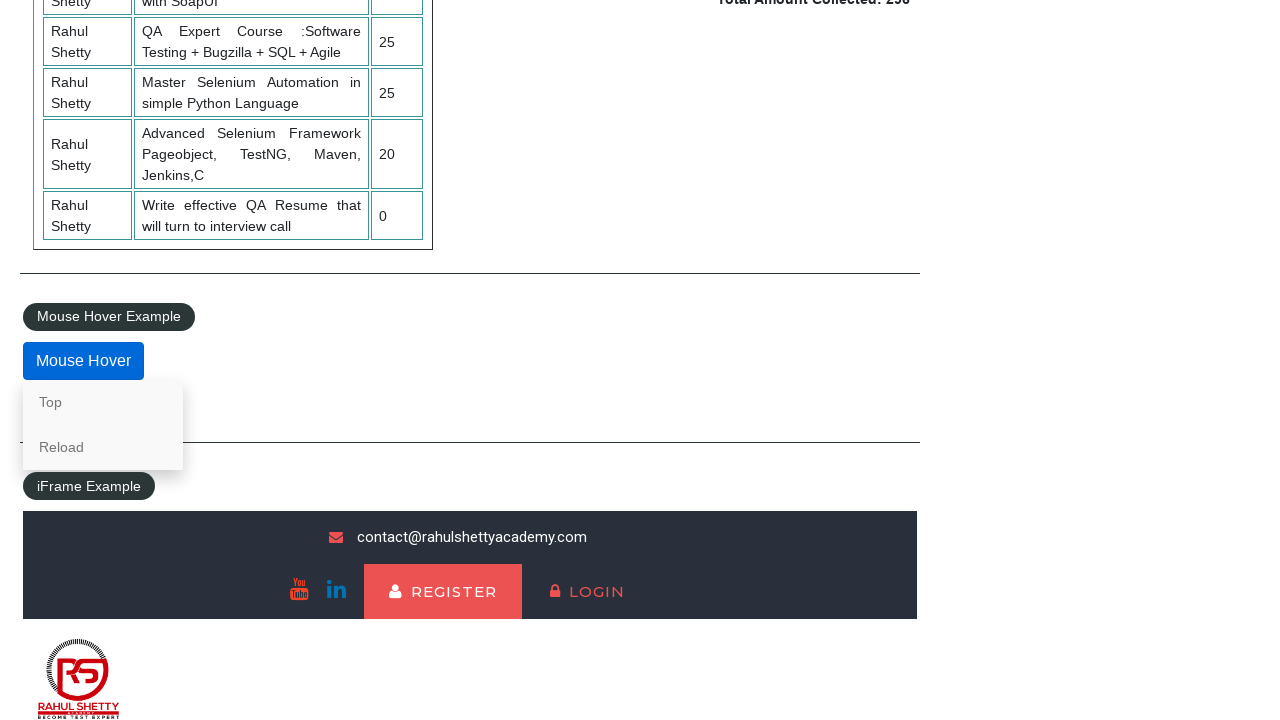

Re-hovered over mouse hover button before clicking option at (83, 361) on #mousehover
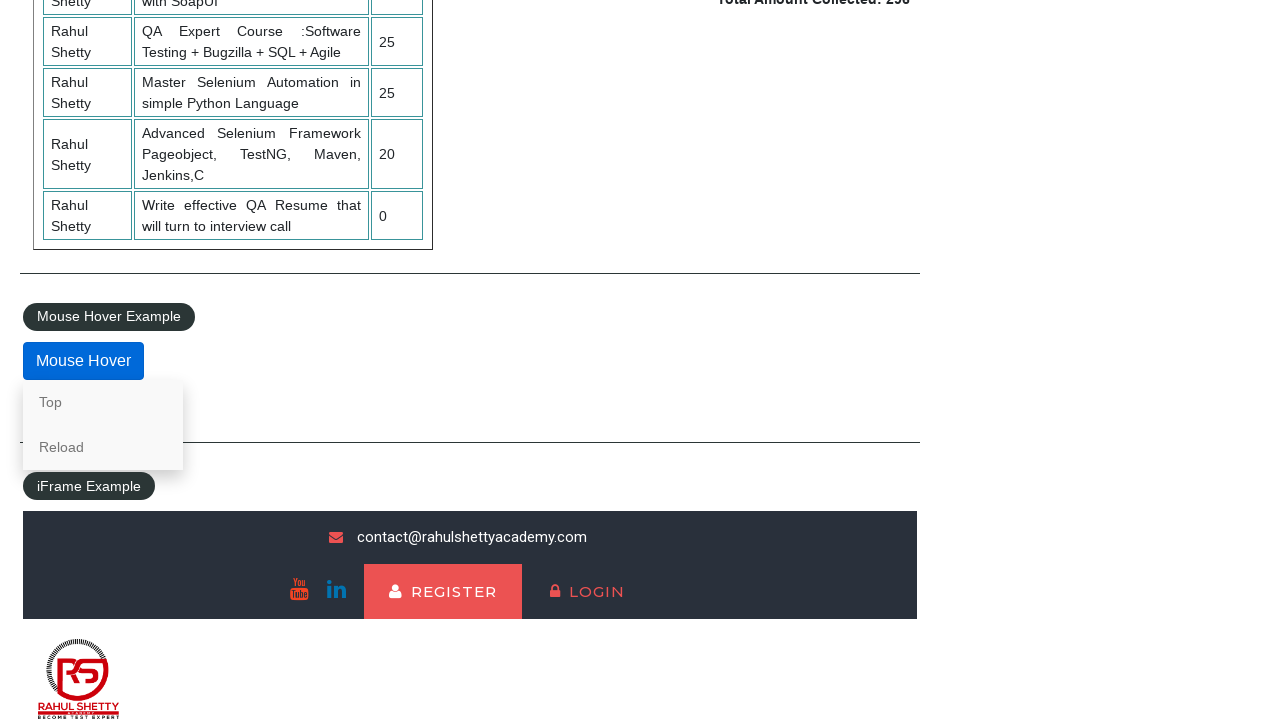

Clicked on menu option: Top at (103, 402) on div.mouse-hover-content a >> nth=0
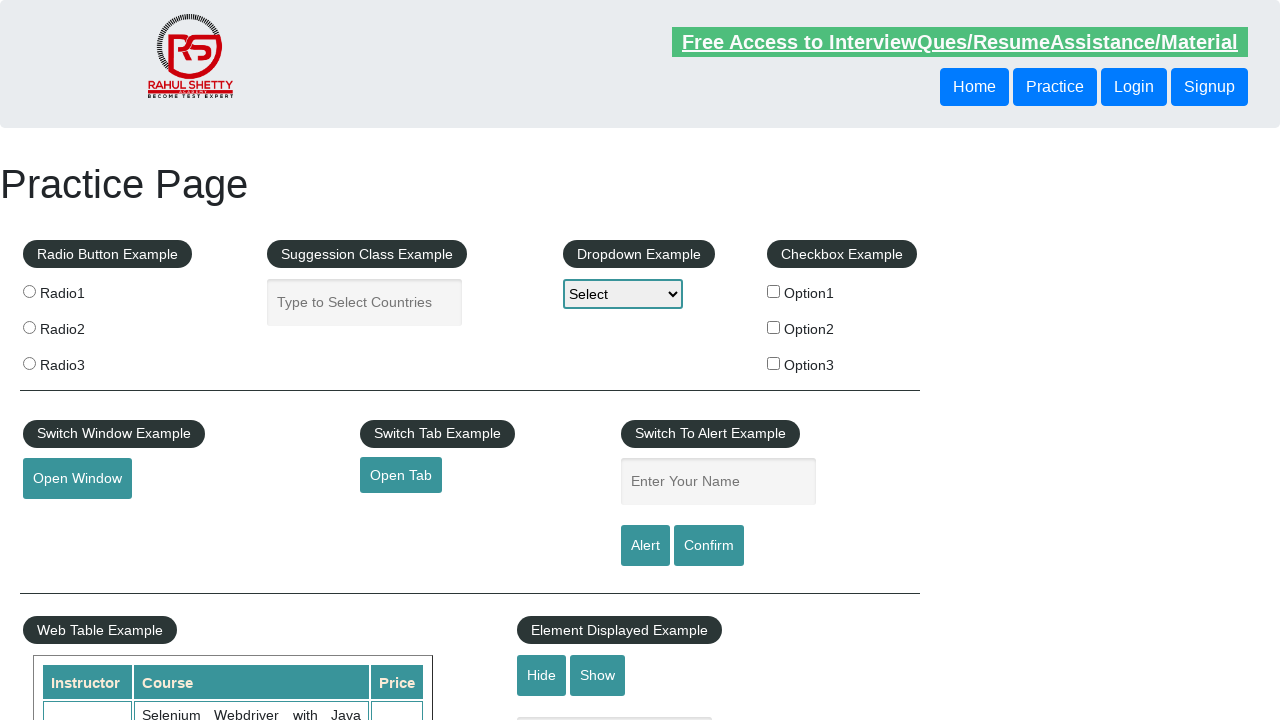

Waited 1500ms after clicking menu option
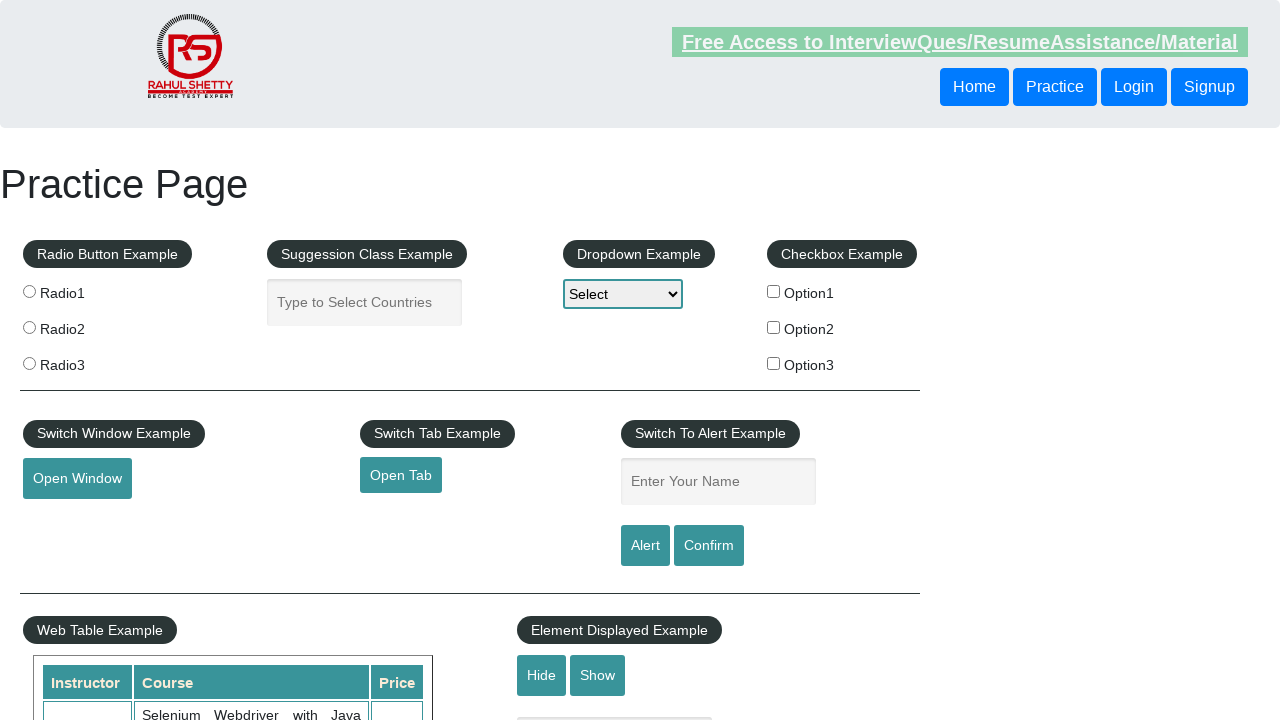

Navigated back to previous page
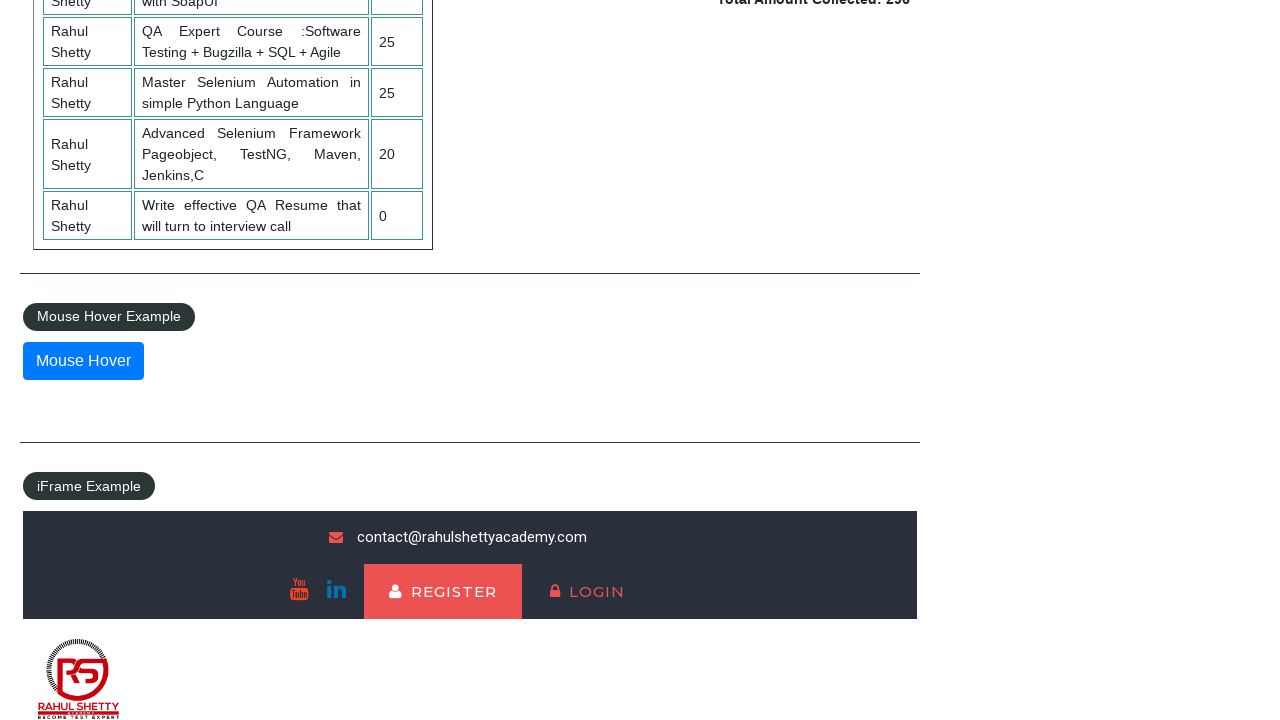

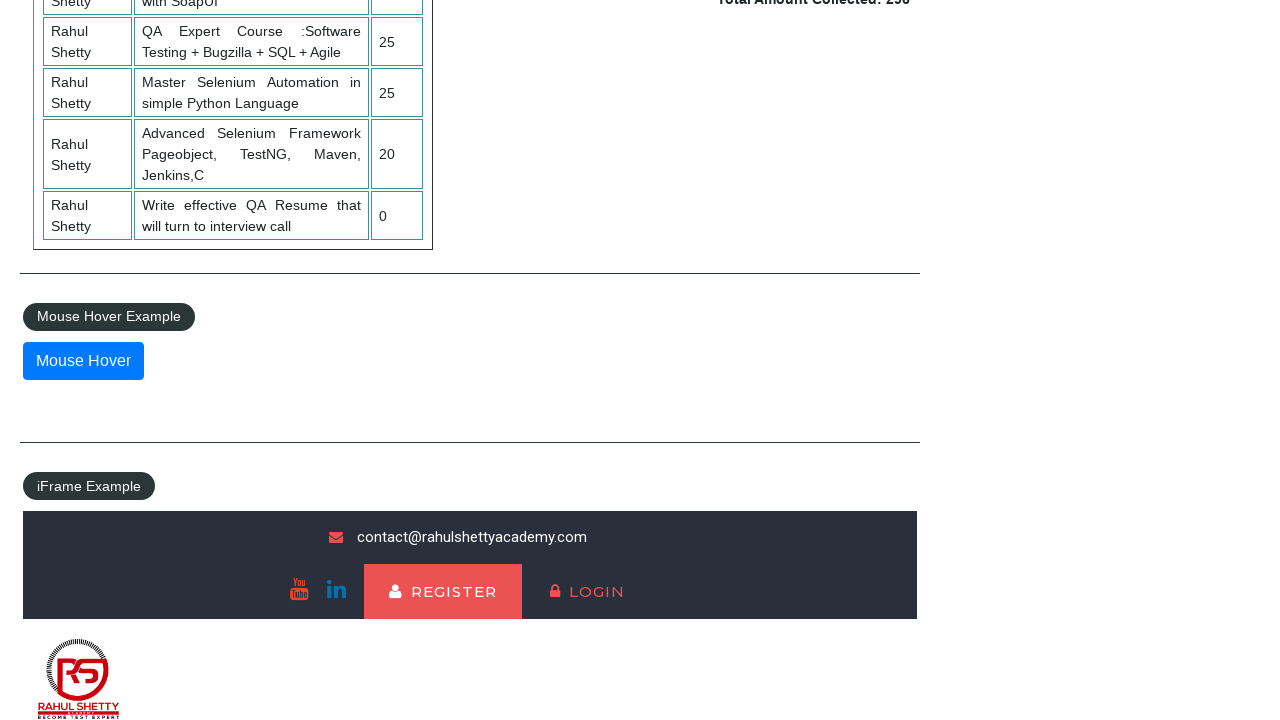